Performs a drag and drop action from box A to the offset position of box B

Starting URL: https://crossbrowsertesting.github.io/drag-and-drop

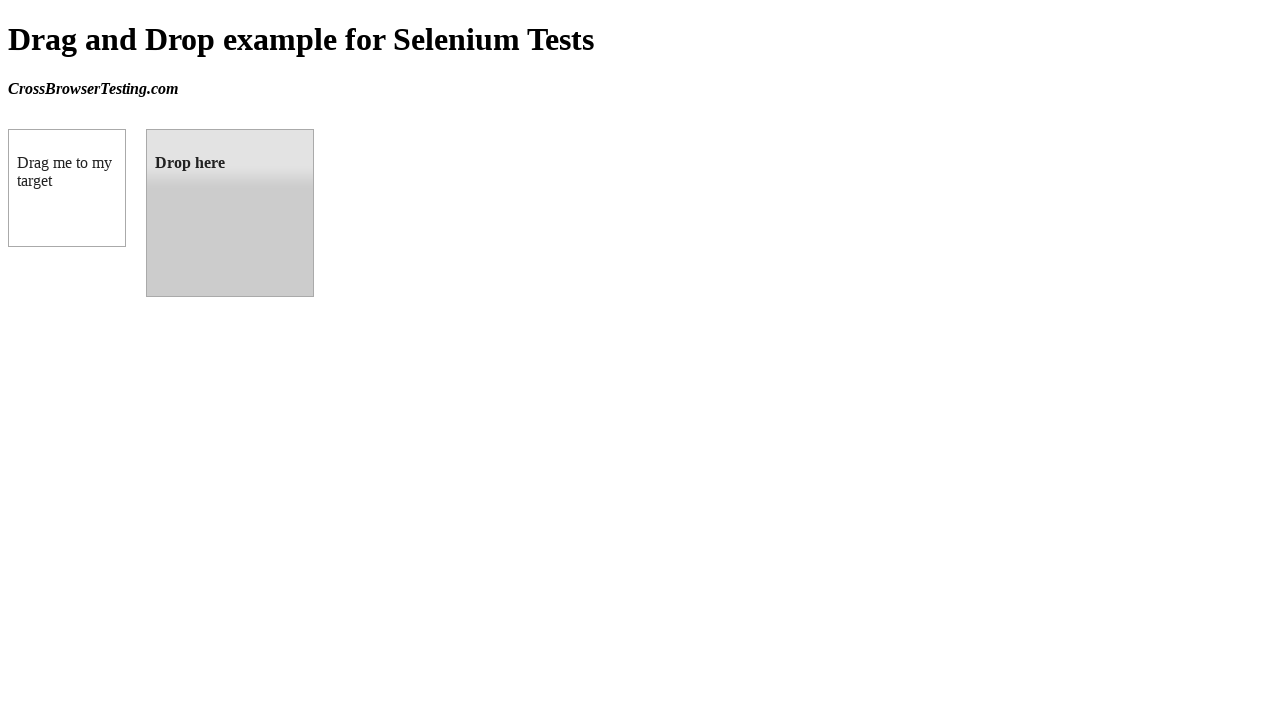

Waited for draggable element to be present
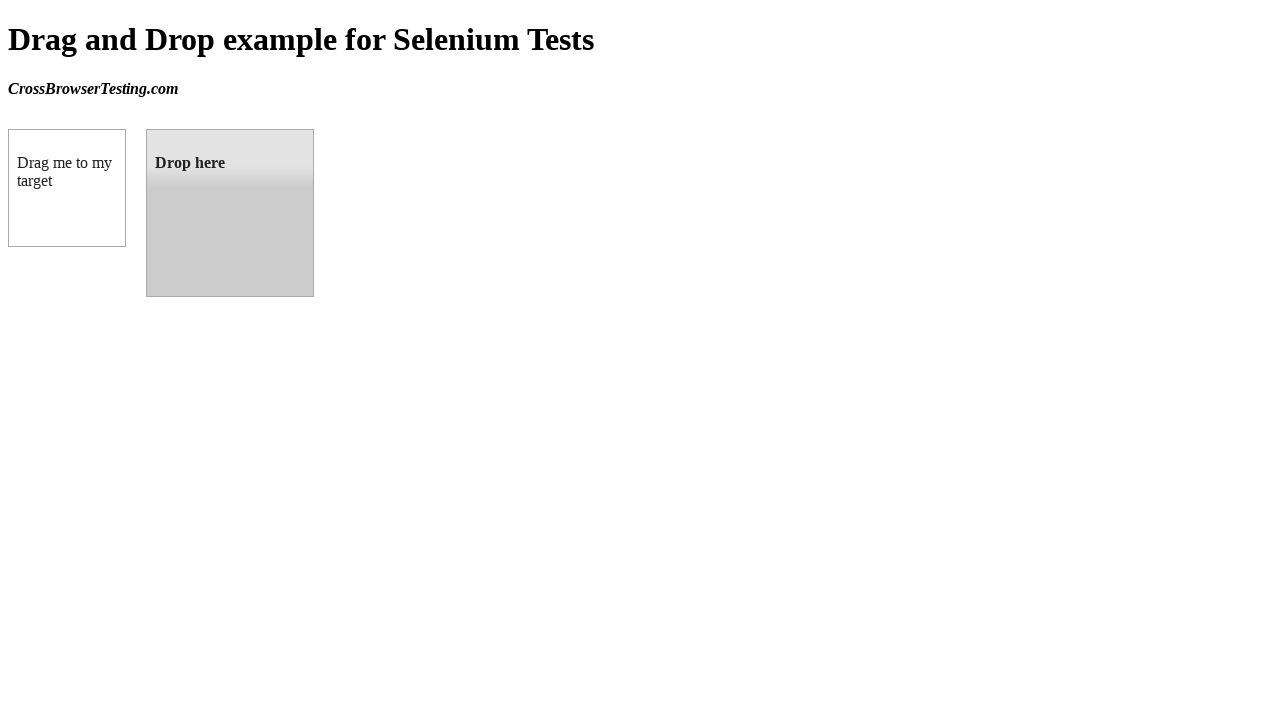

Waited for droppable element to be present
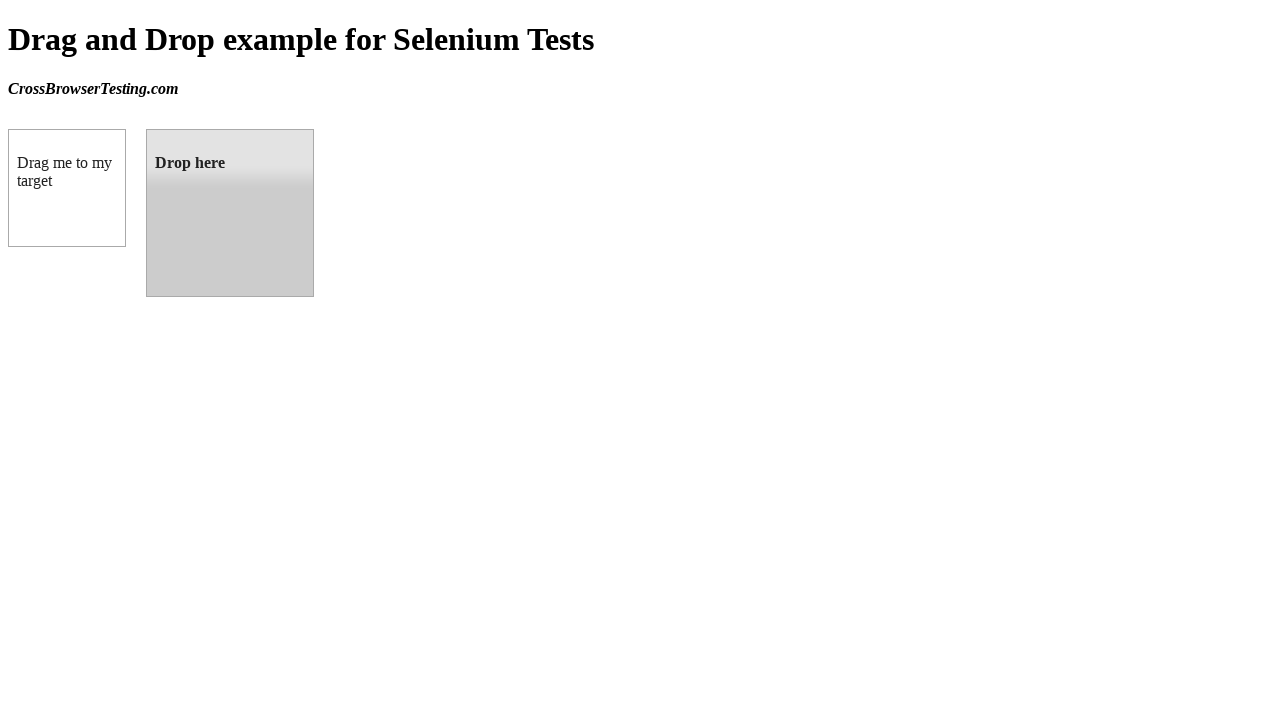

Located draggable element
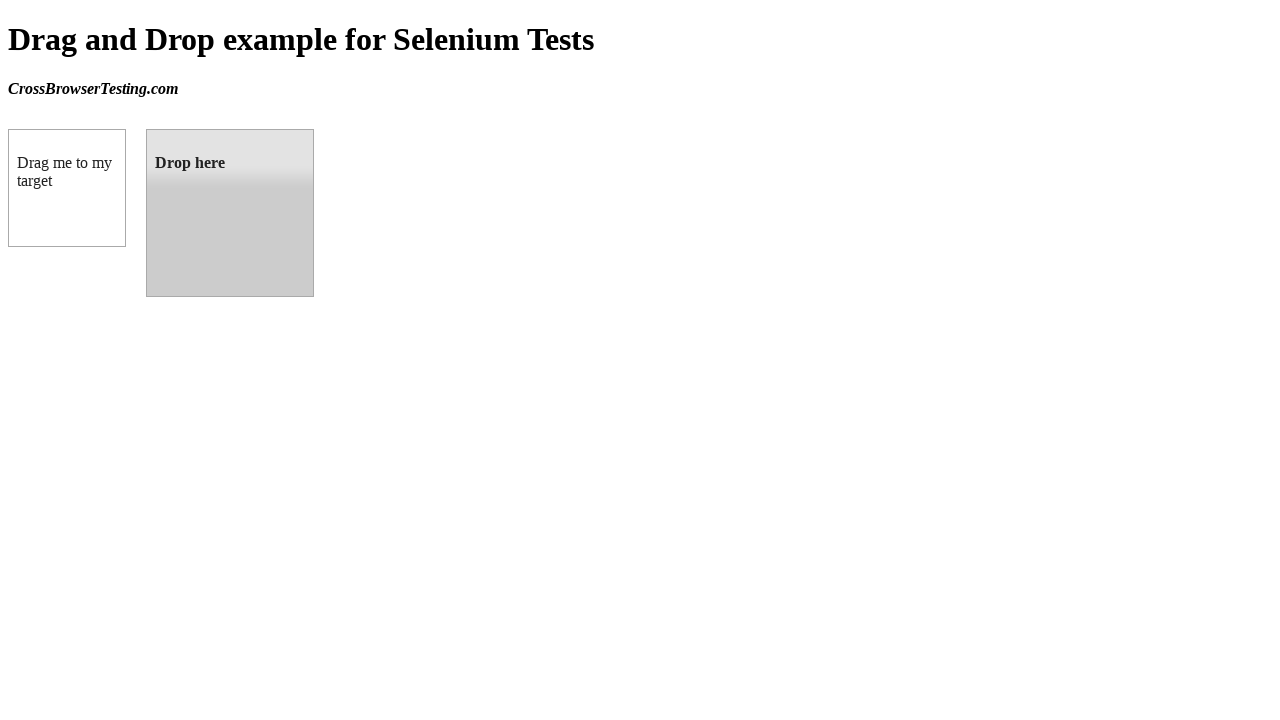

Located droppable element
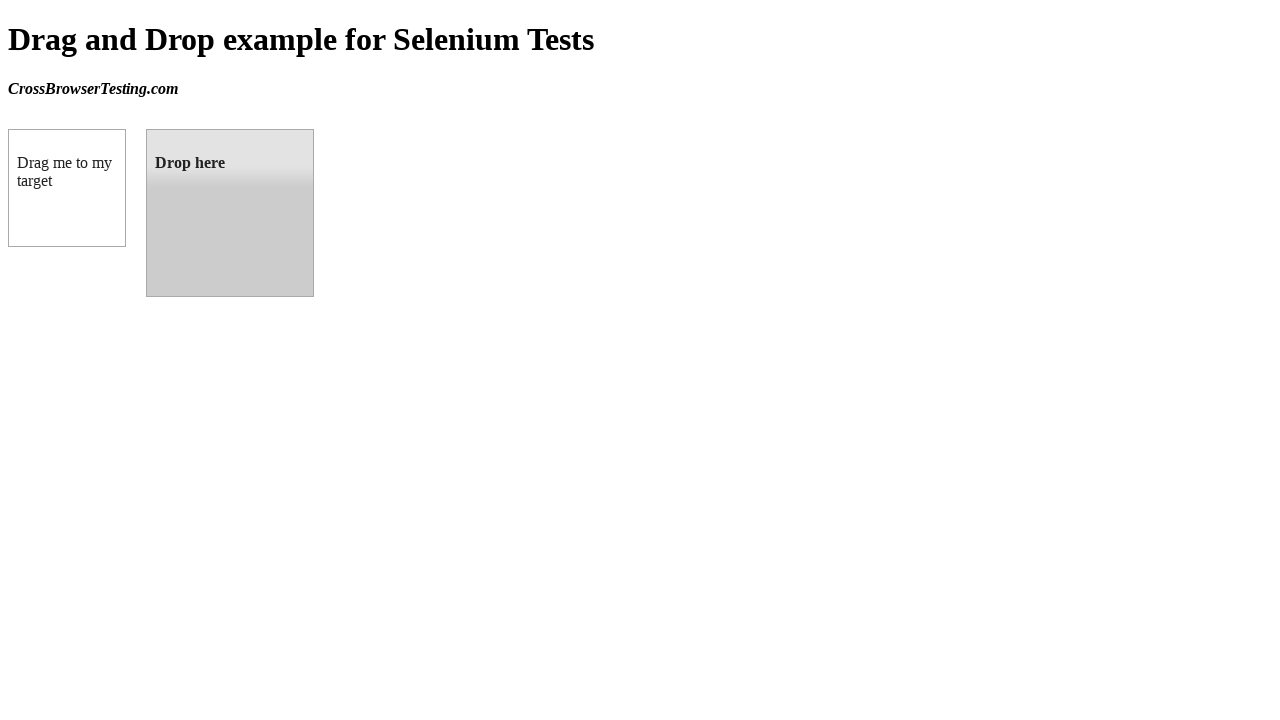

Retrieved bounding box of droppable element
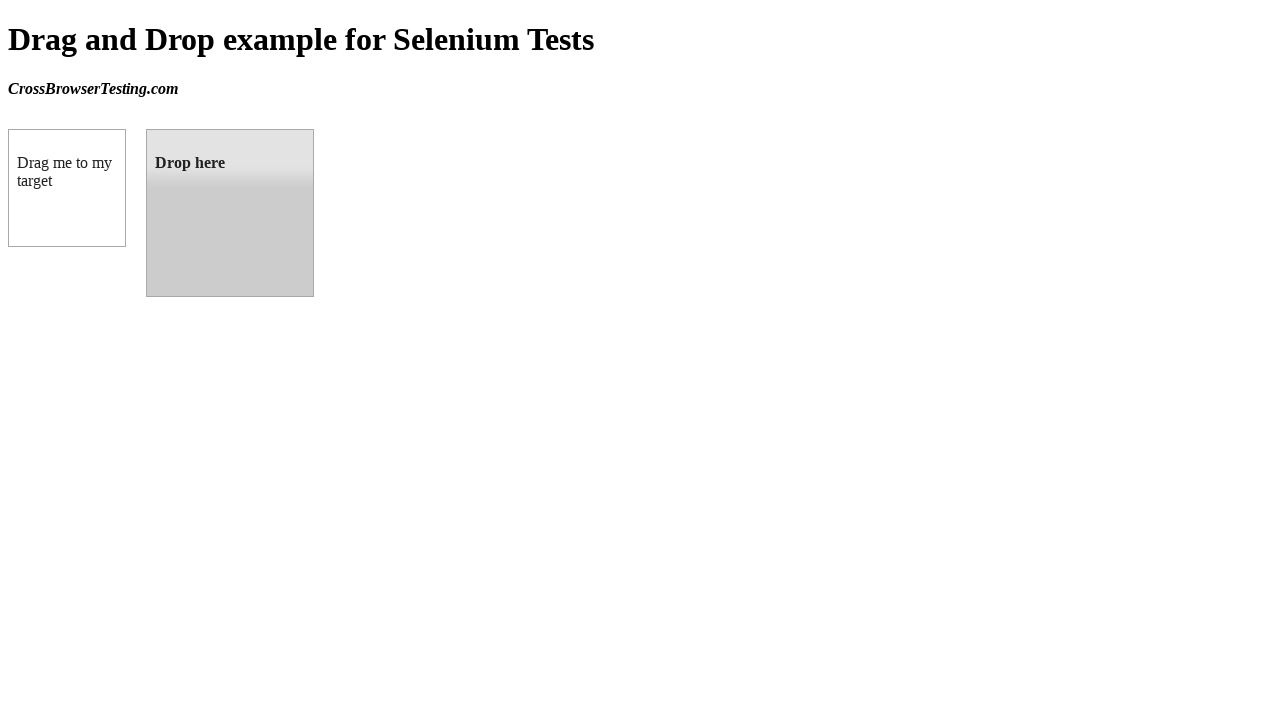

Calculated center coordinates of droppable element
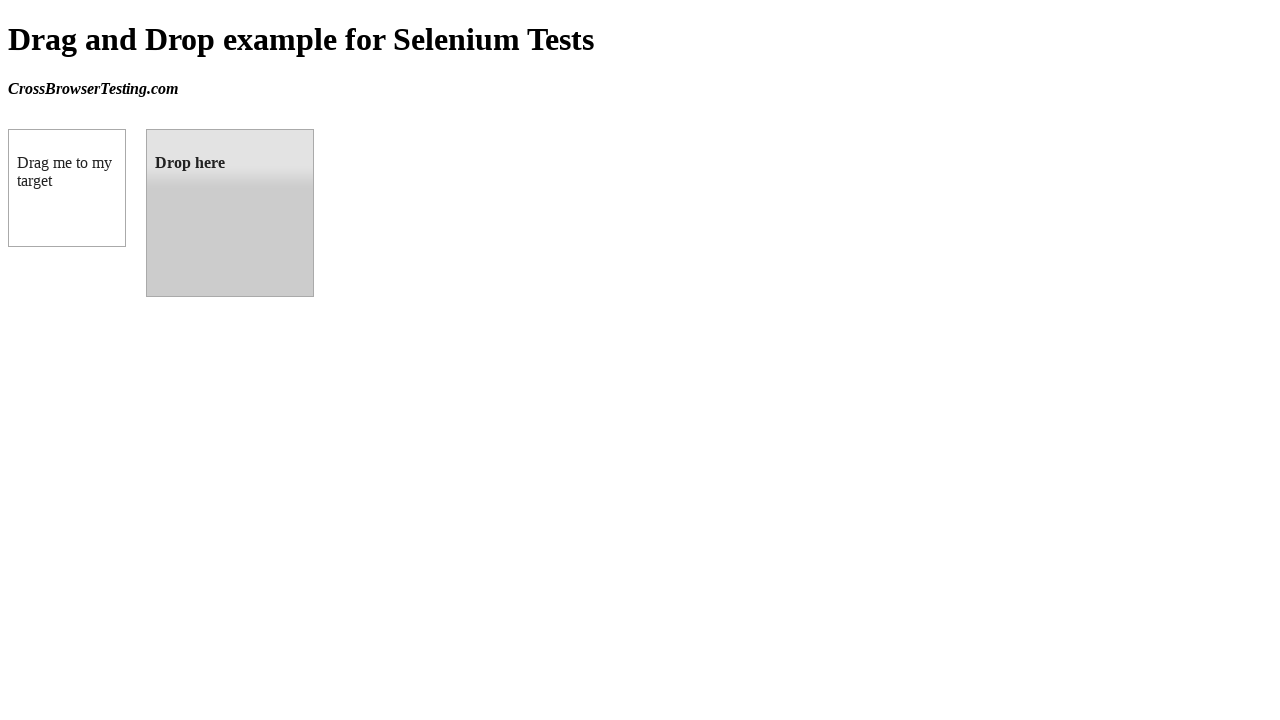

Retrieved bounding box of draggable element
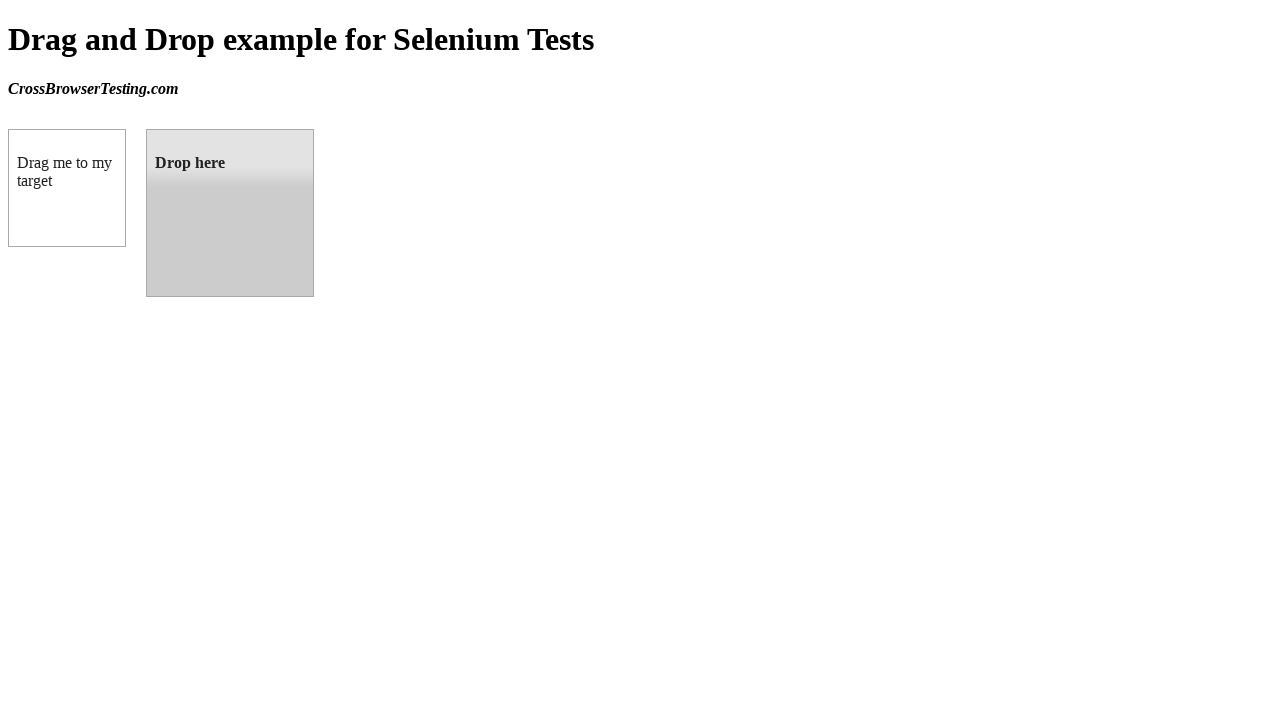

Calculated center coordinates of draggable element
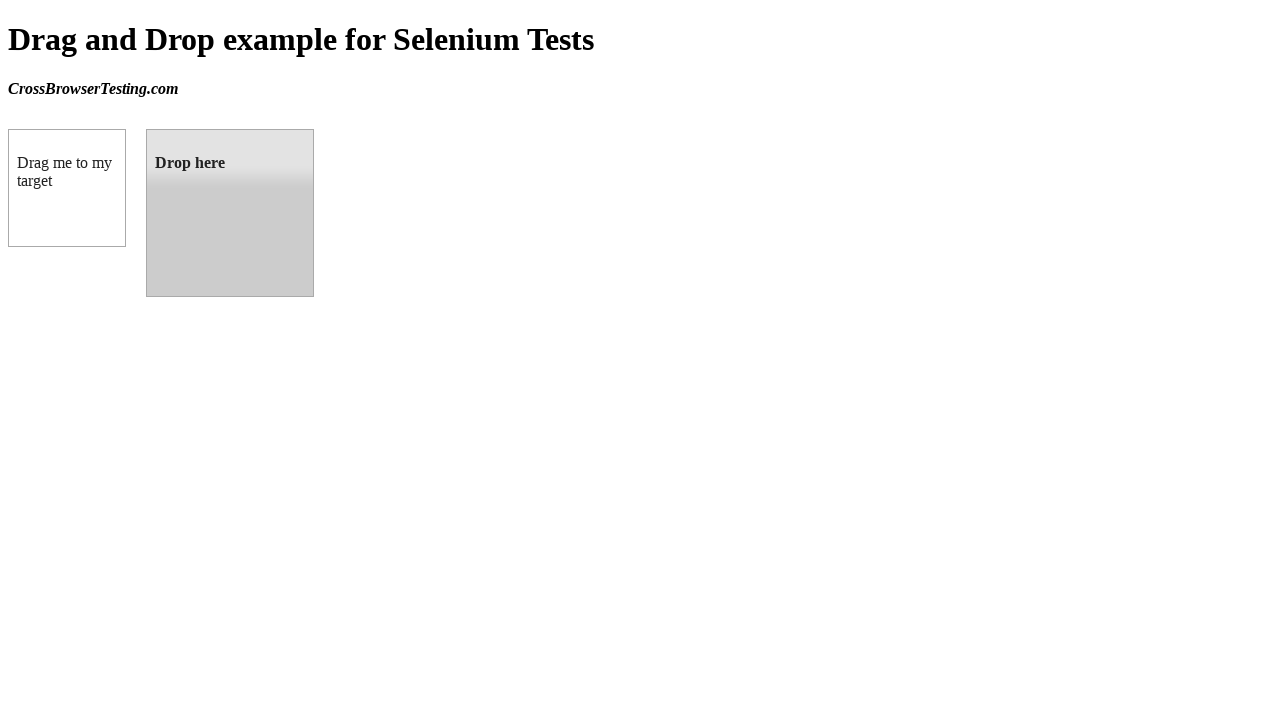

Moved mouse to center of draggable element at (67, 188)
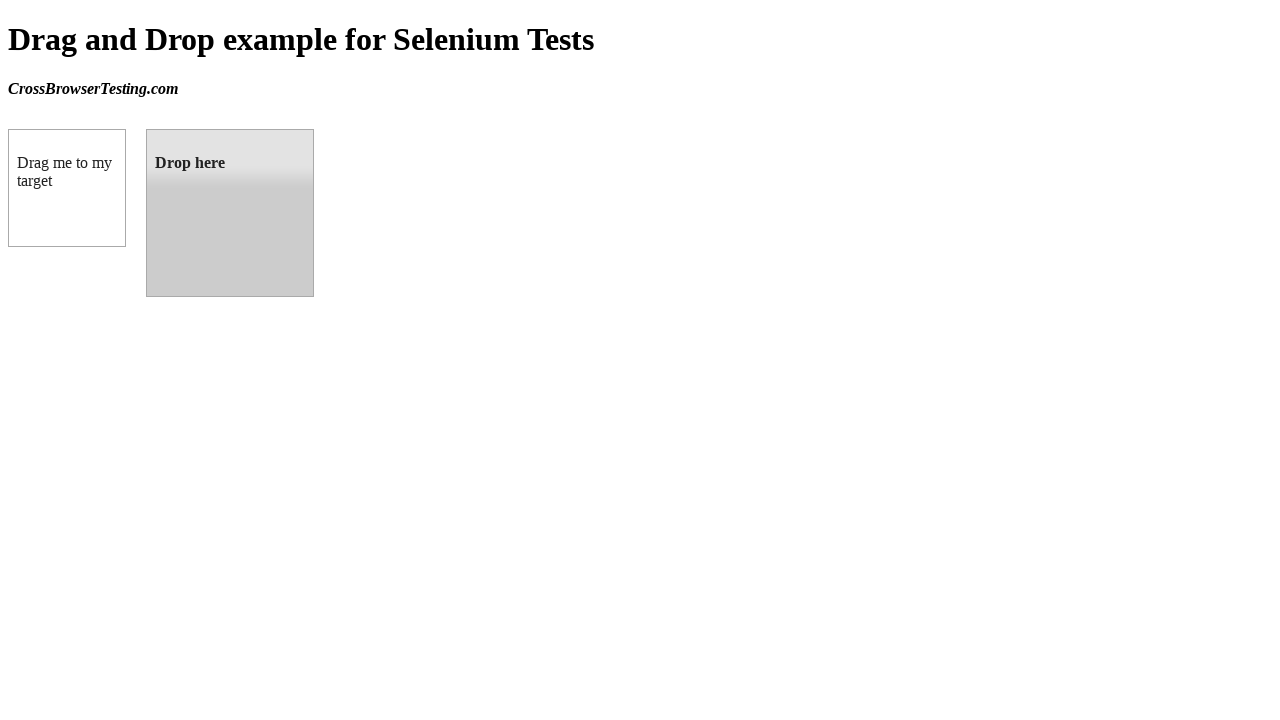

Pressed mouse button down on draggable element at (67, 188)
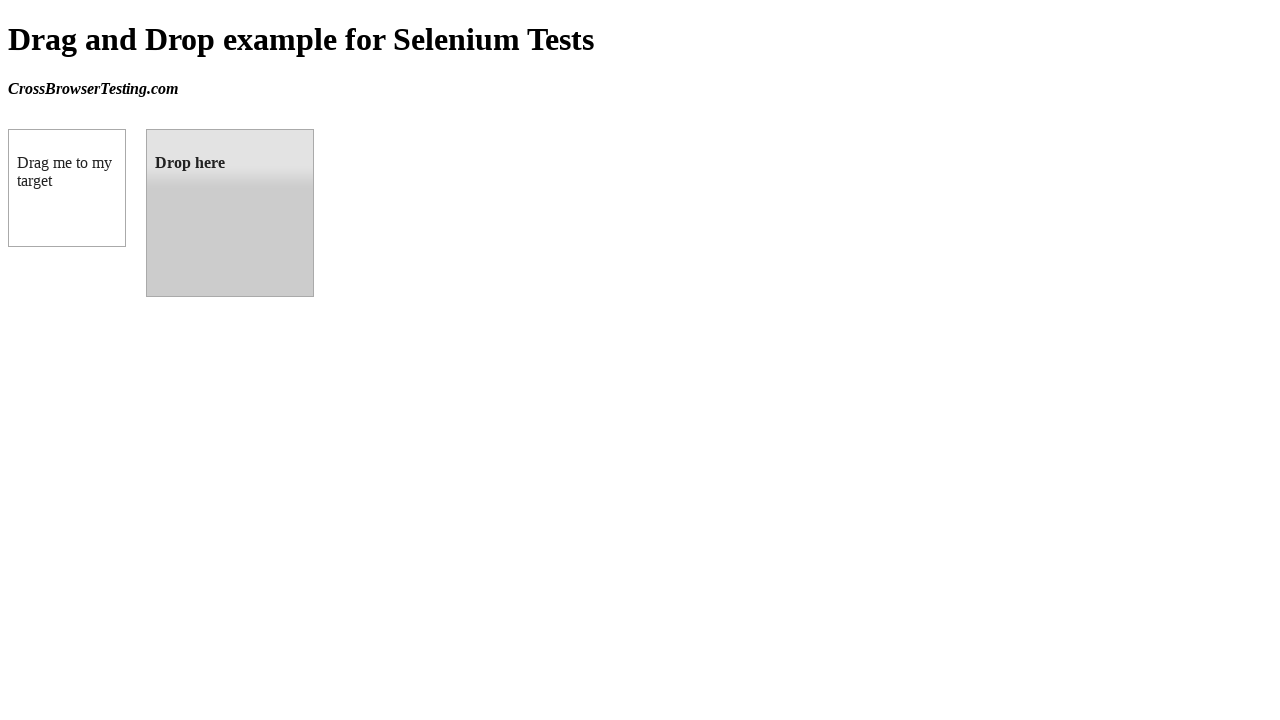

Moved mouse to center of droppable element at (230, 213)
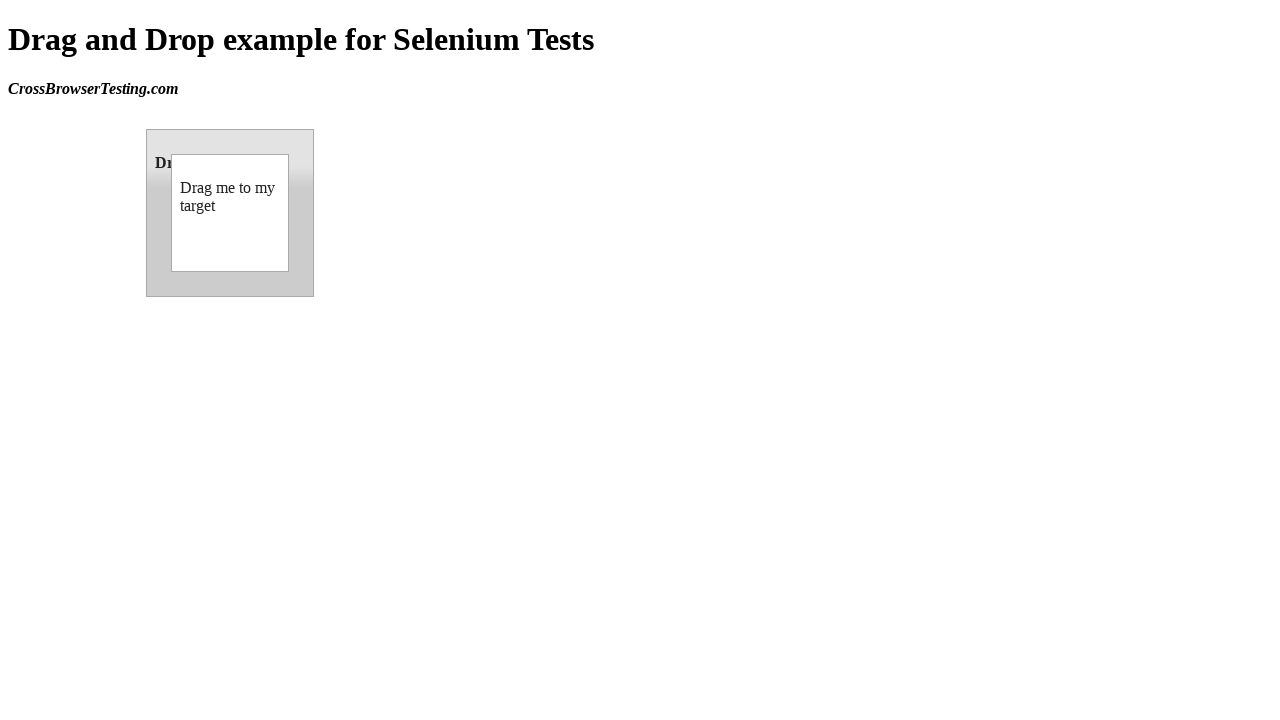

Released mouse button to complete drag and drop action at (230, 213)
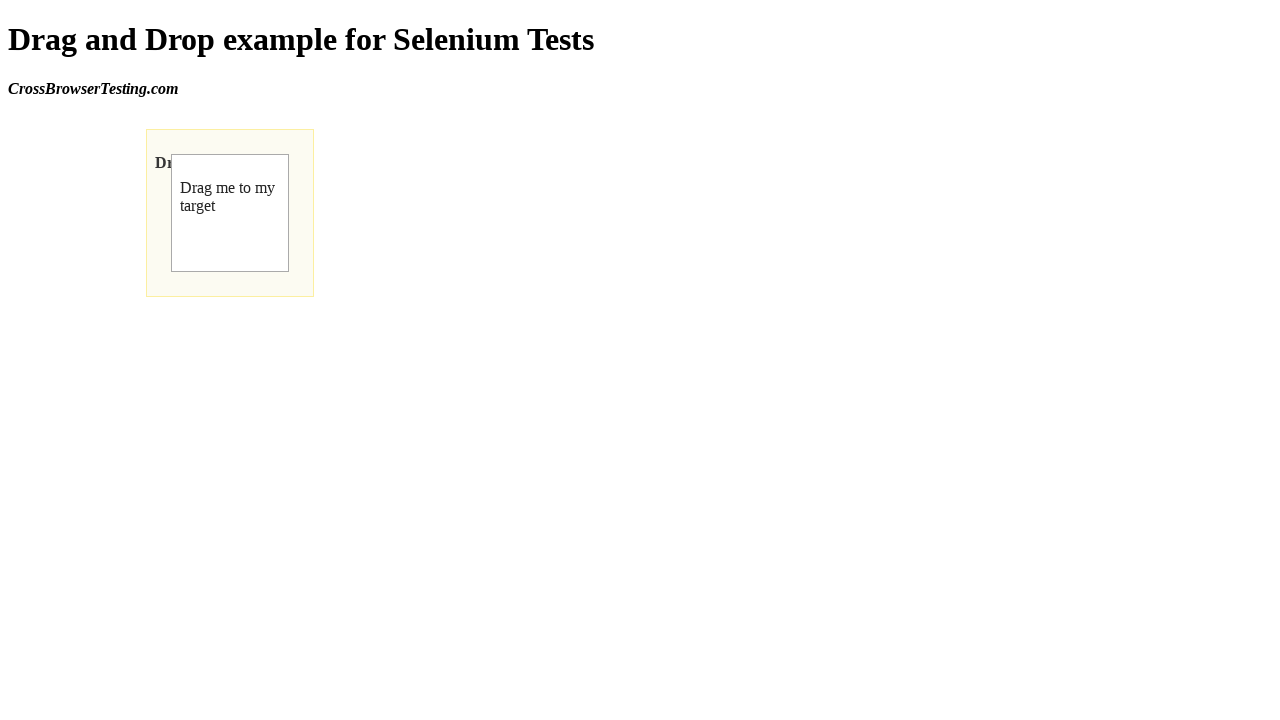

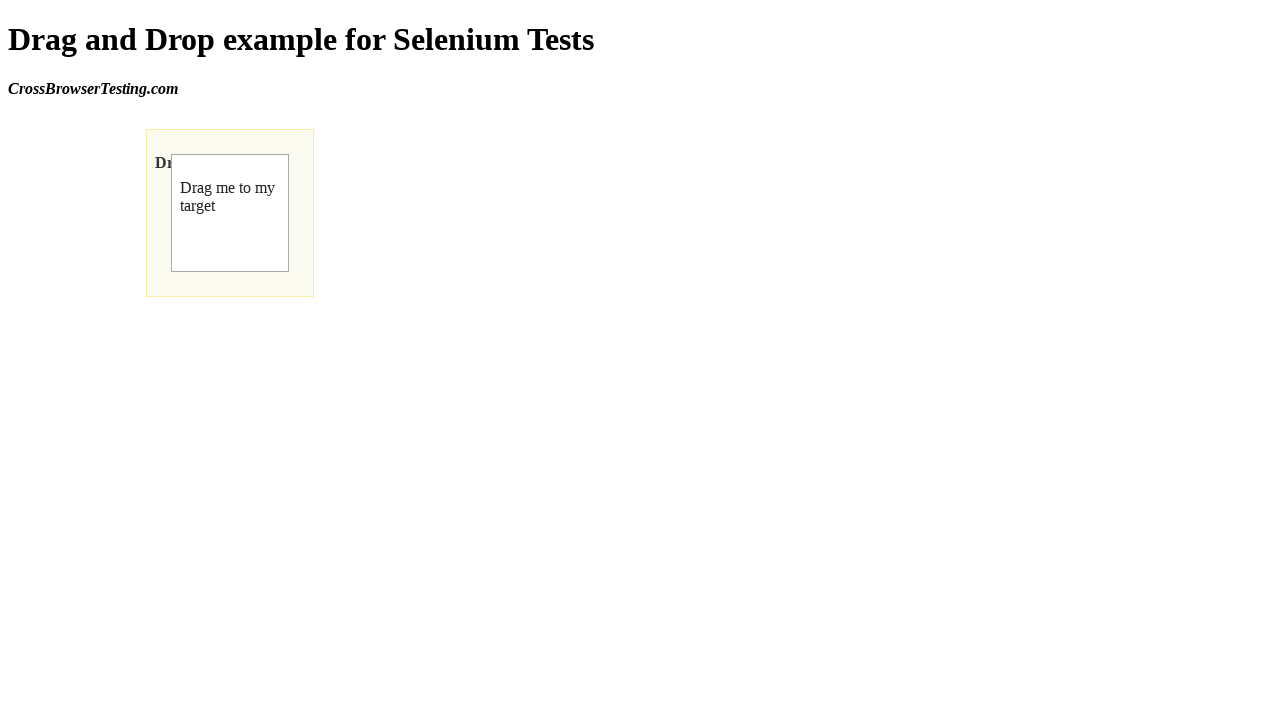